Tests registration form validation with empty and invalid email addresses

Starting URL: https://www.sharelane.com/cgi-bin/register.py

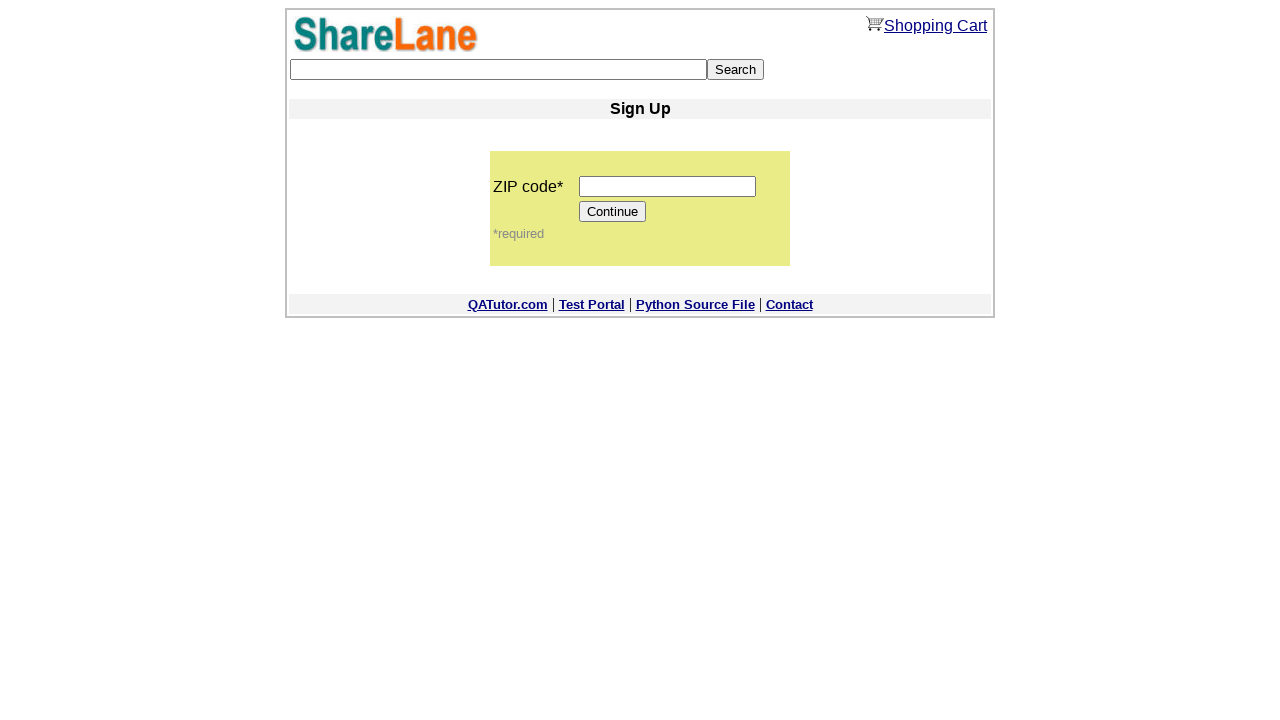

Filled zip code field with '888888' on input[name='zip_code']
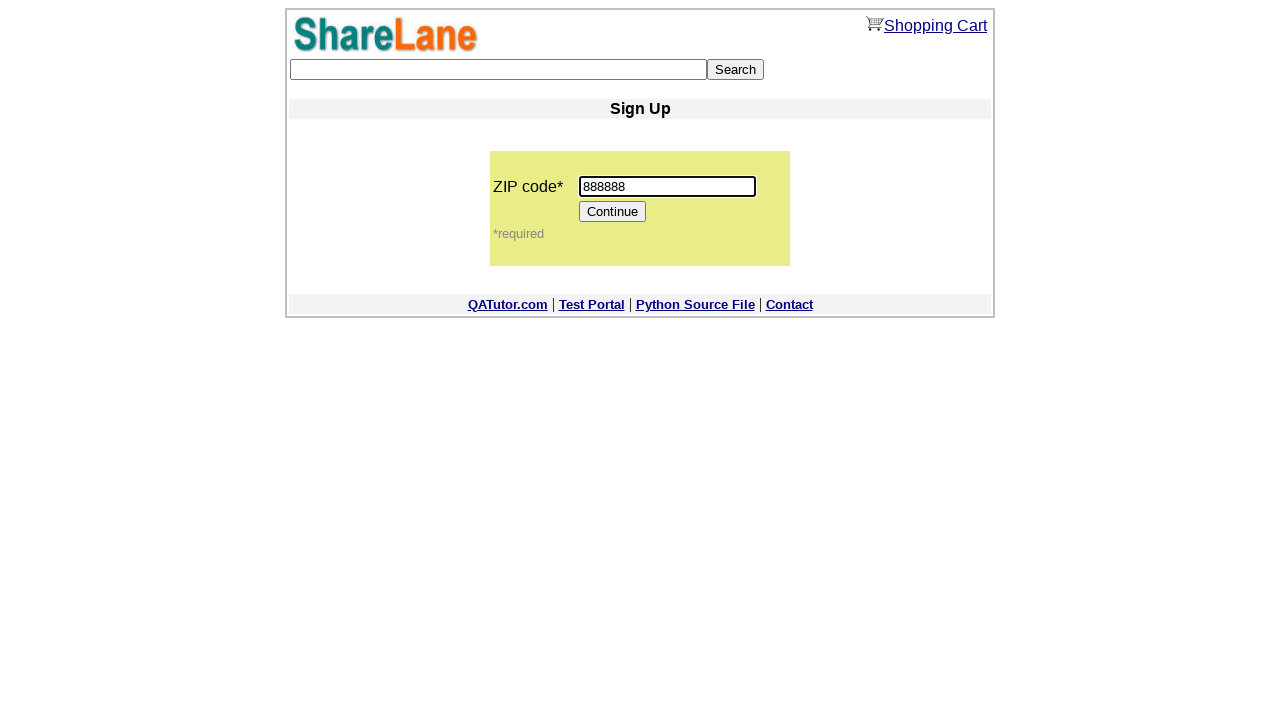

Clicked Continue button to proceed to registration form at (613, 212) on input[value='Continue']
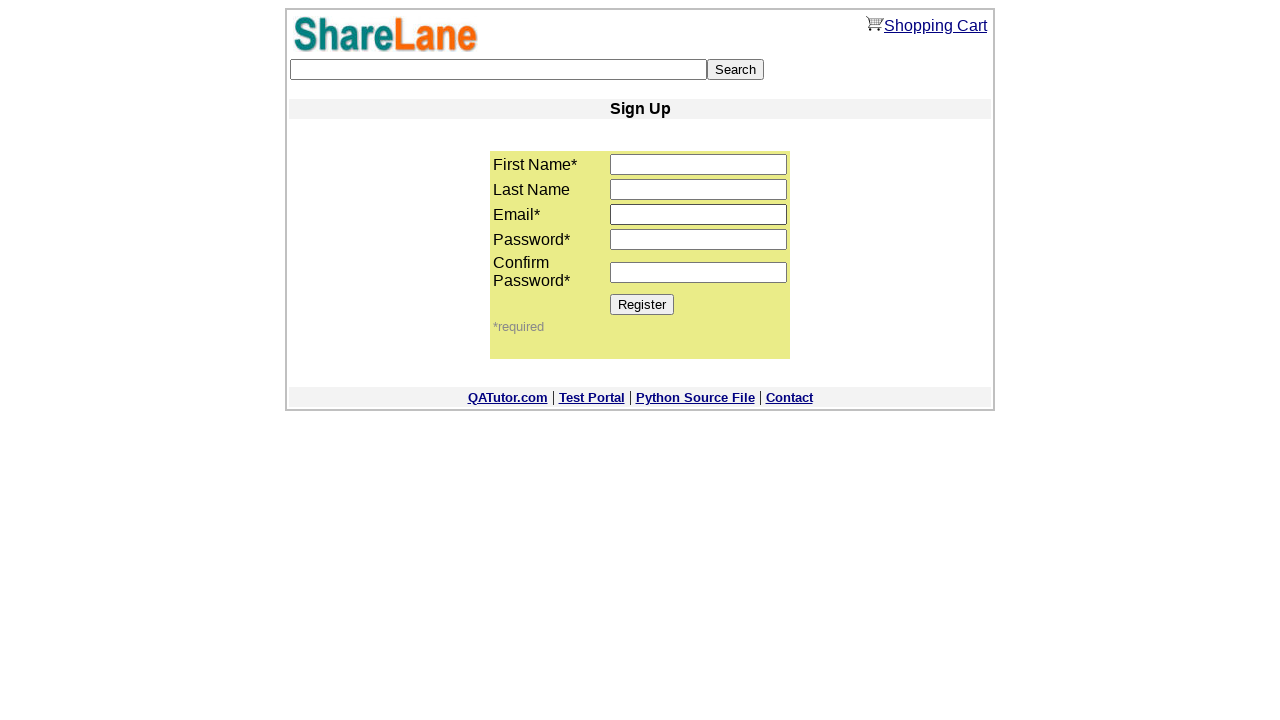

Filled first name field with 'Bob' on input[name='first_name']
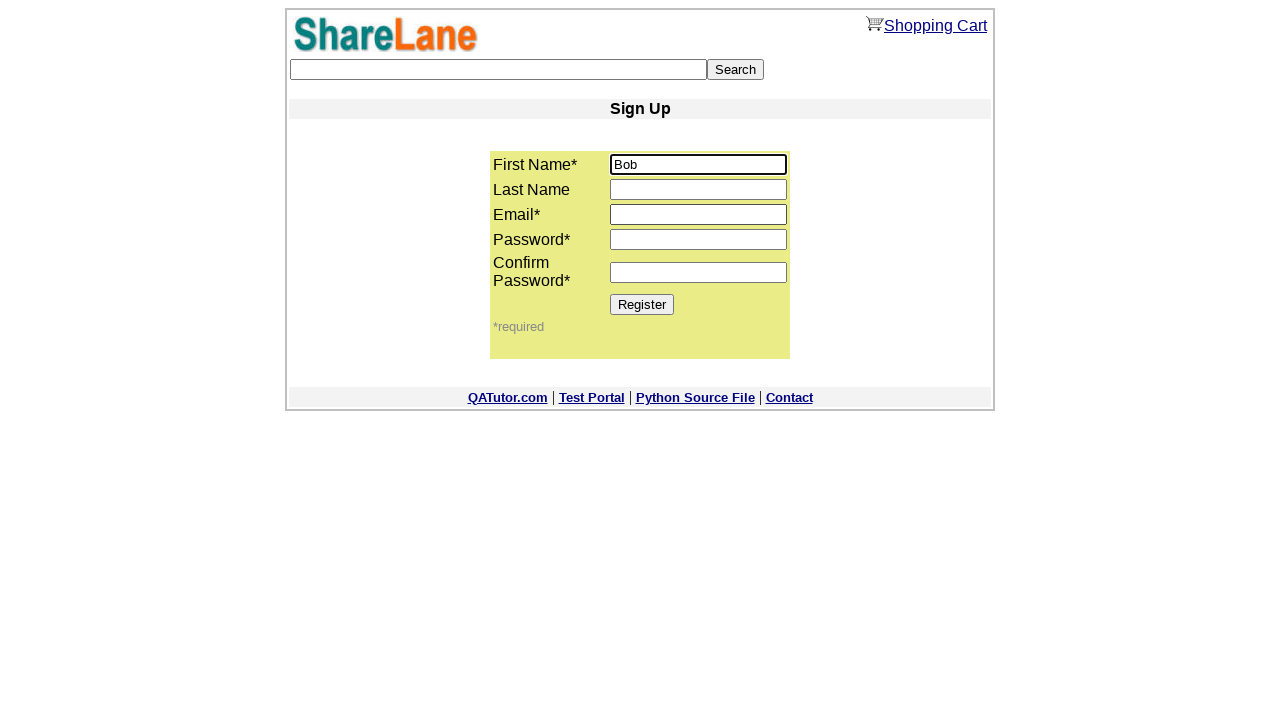

Filled last name field with 'Bobowa' on input[name='last_name']
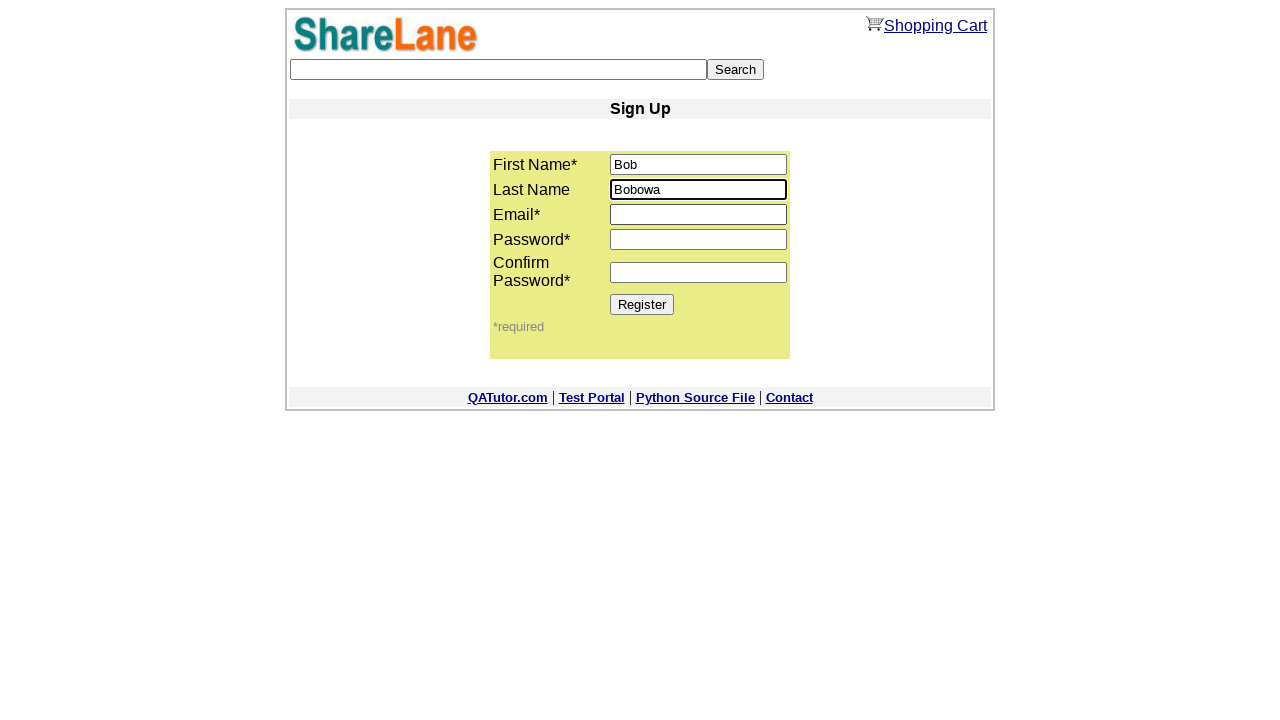

Filled password field with 'password' on input[name='password1']
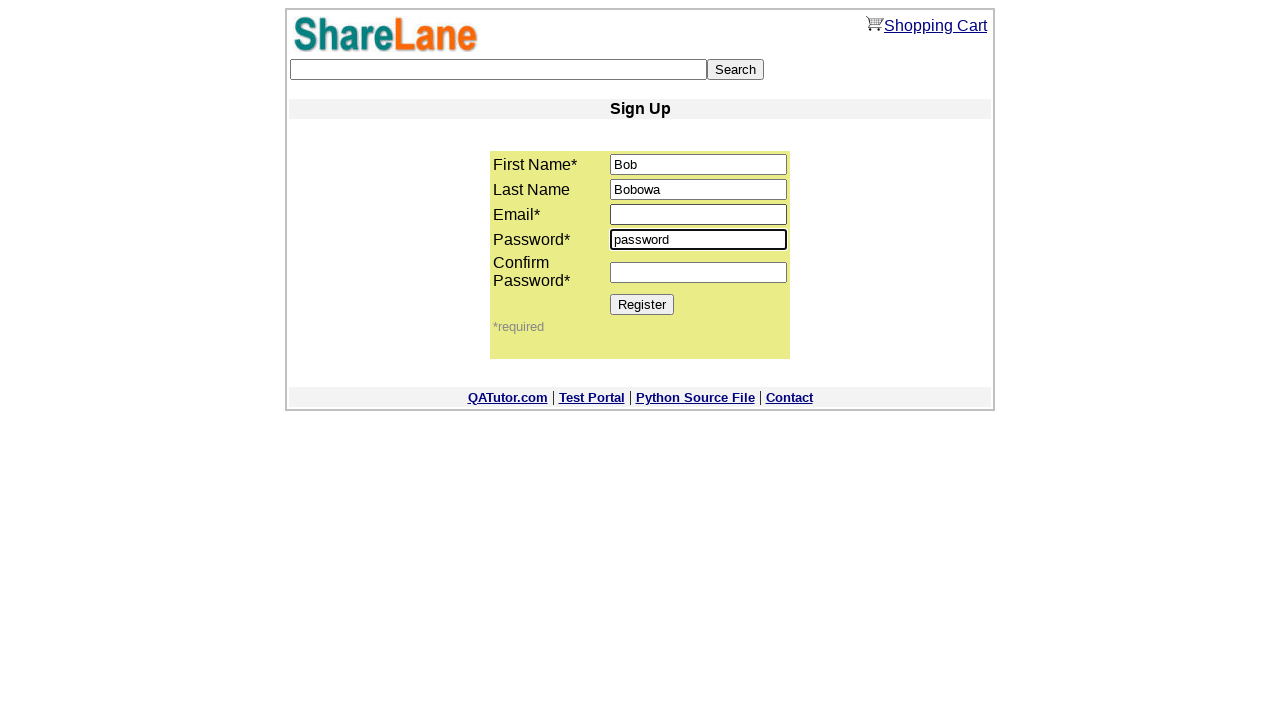

Filled password confirmation field with 'password' on input[name='password2']
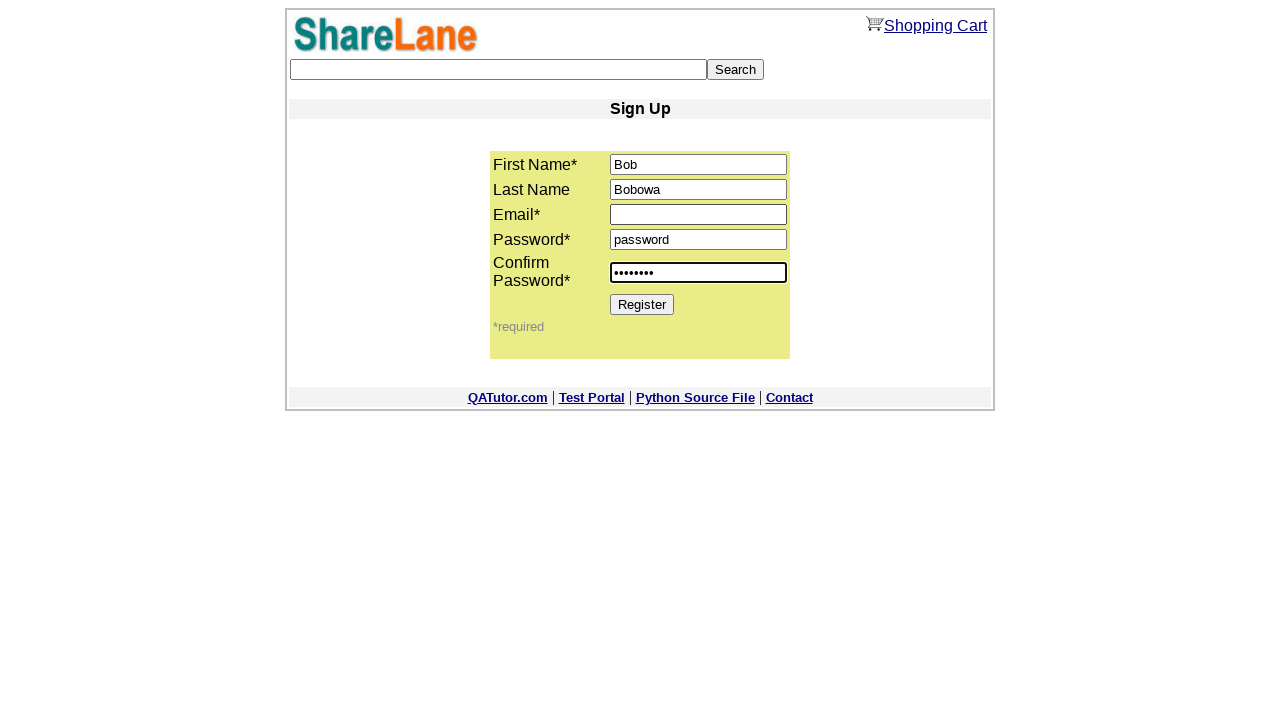

Clicked Register button with empty email field at (642, 304) on input[value='Register']
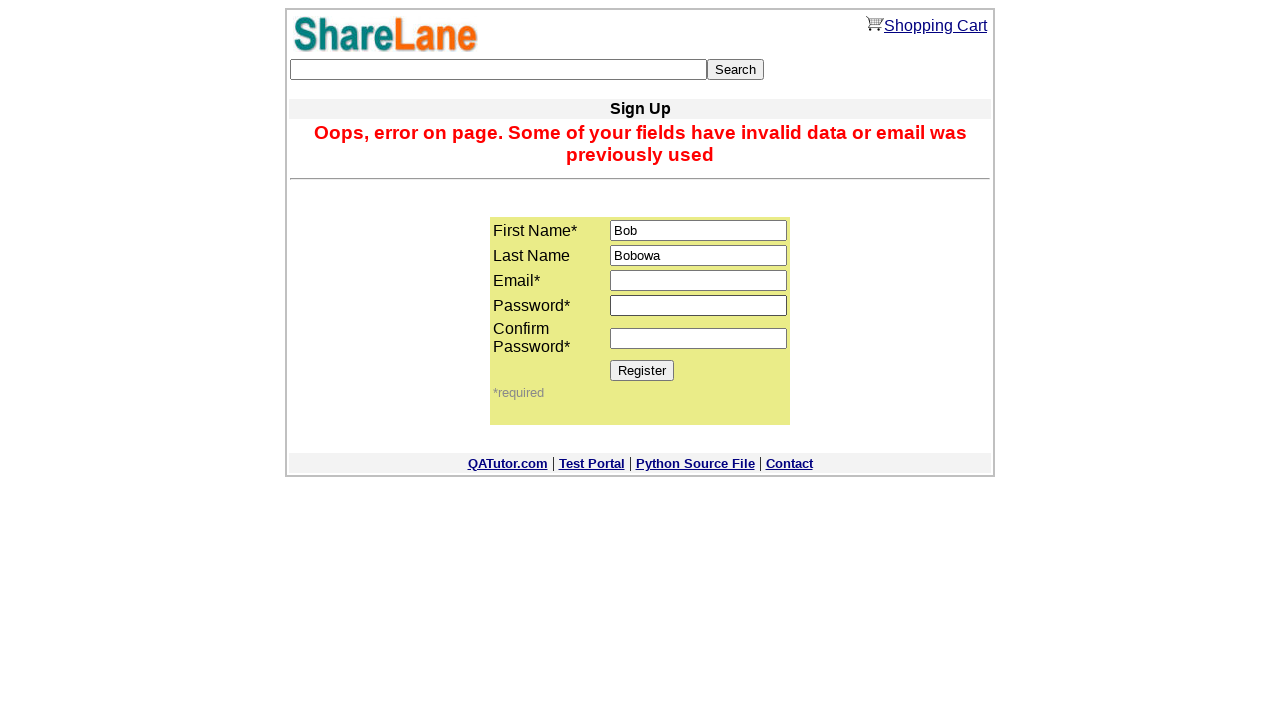

Verified error message is displayed for empty email
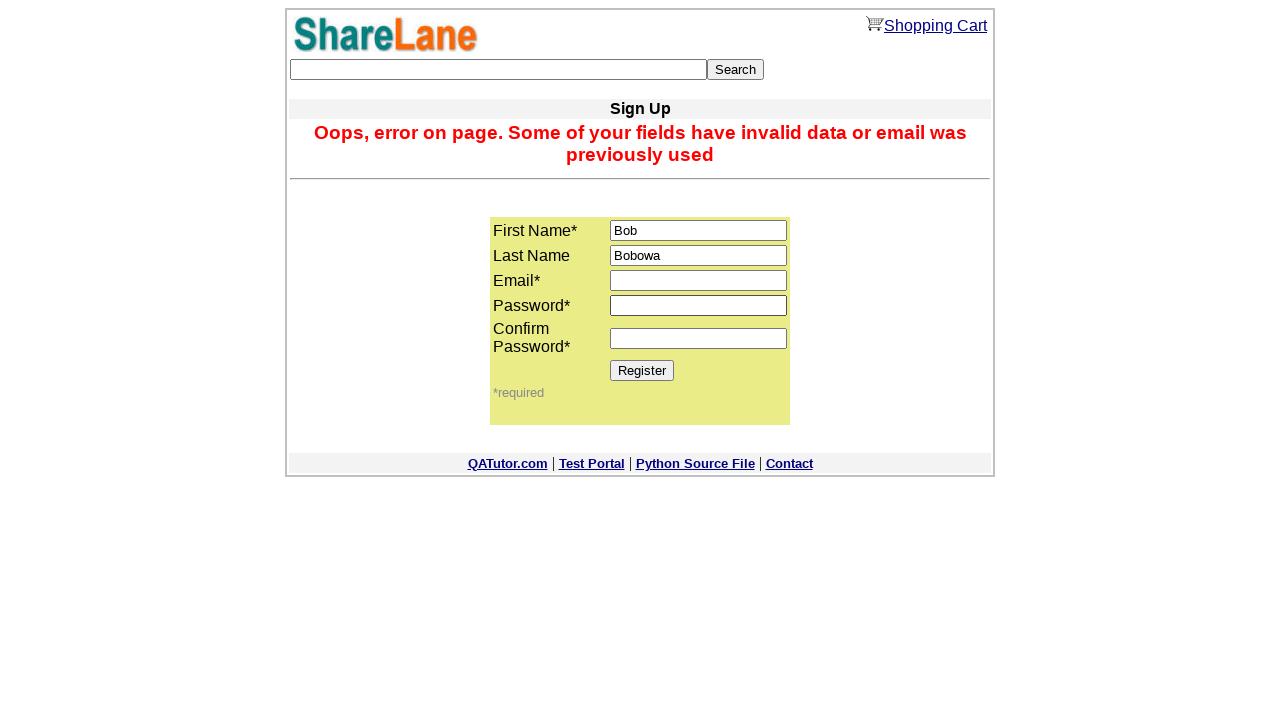

Filled email field with invalid email '@' on input[name='email']
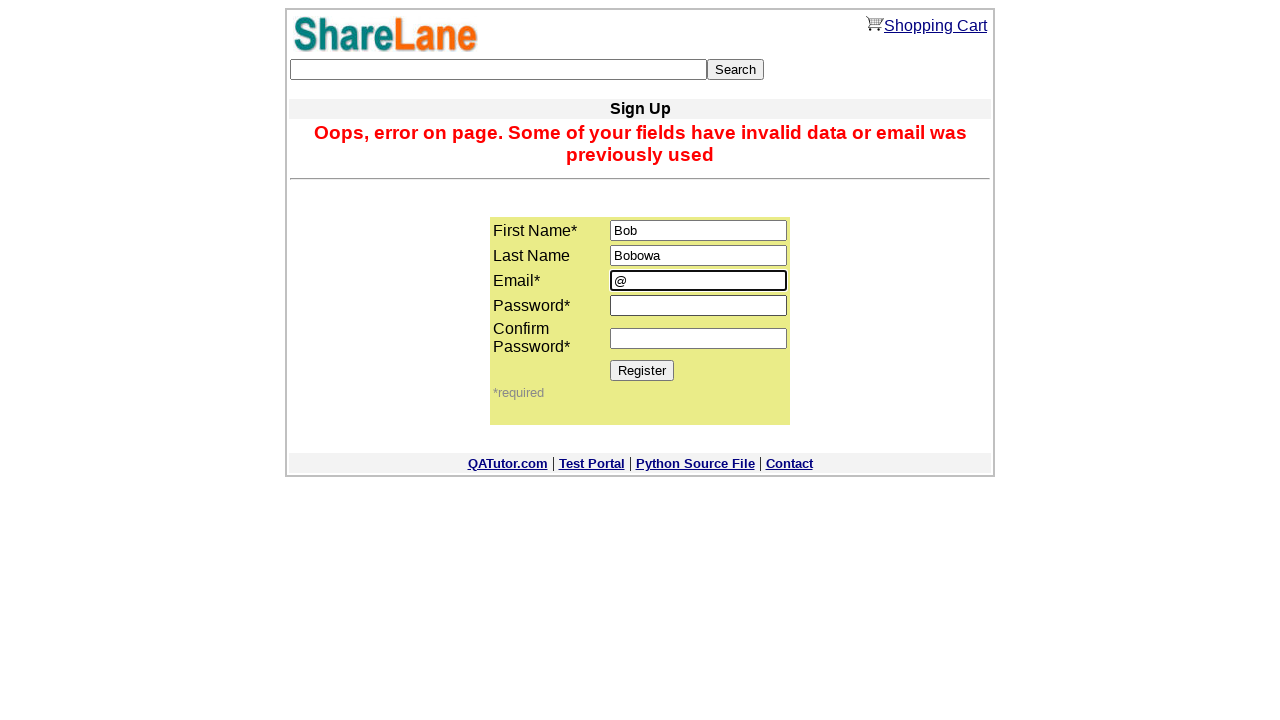

Filled password field with 'password' again on input[name='password1']
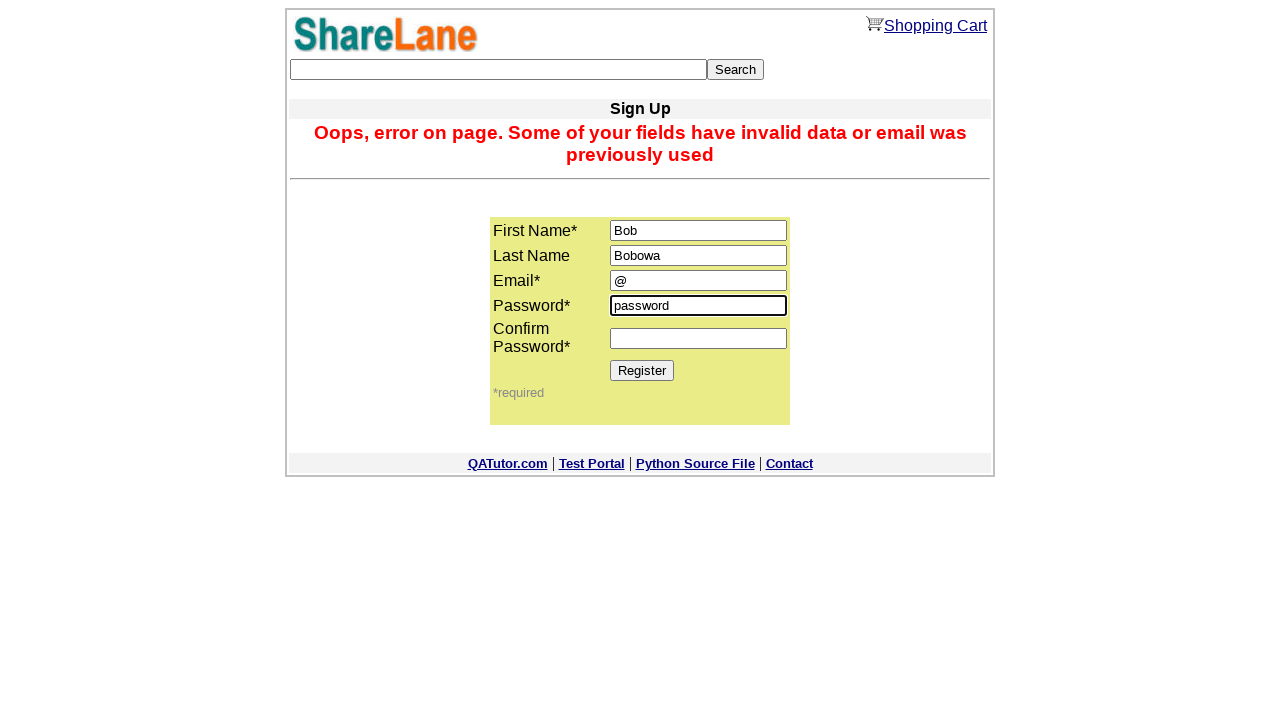

Filled password confirmation field with 'password' again on input[name='password2']
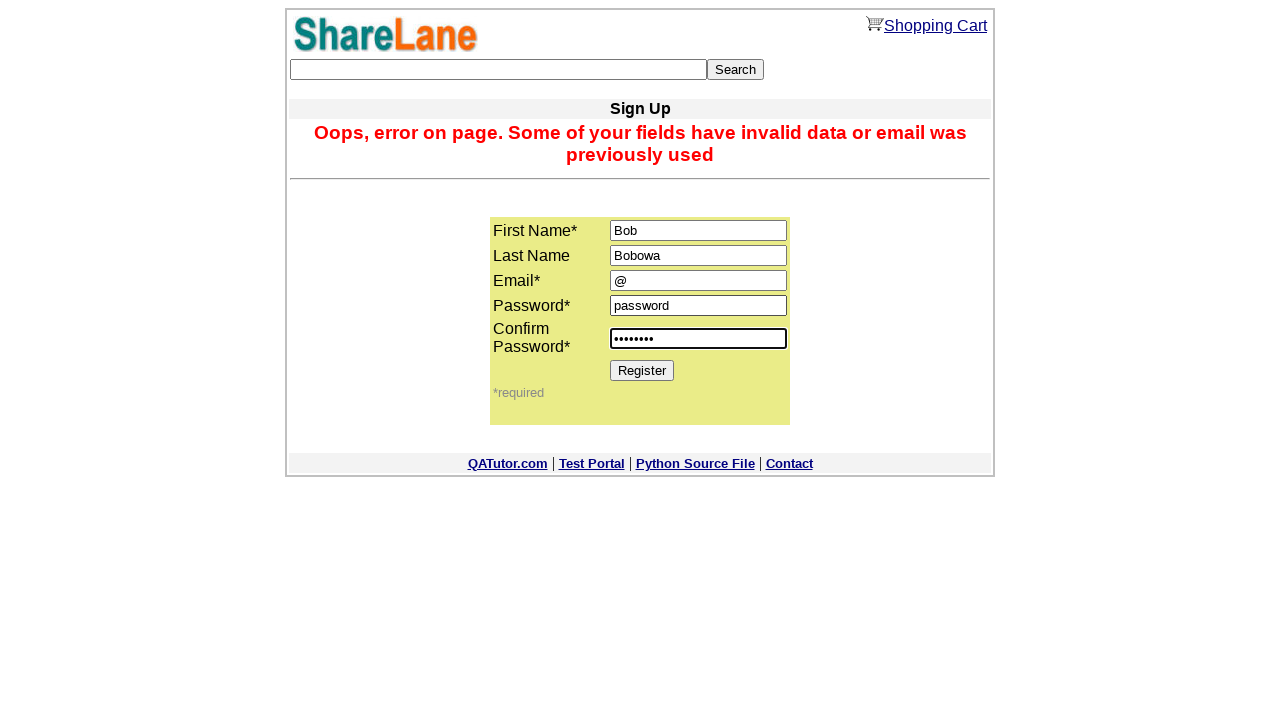

Clicked Register button with invalid email '@' at (642, 370) on input[value='Register']
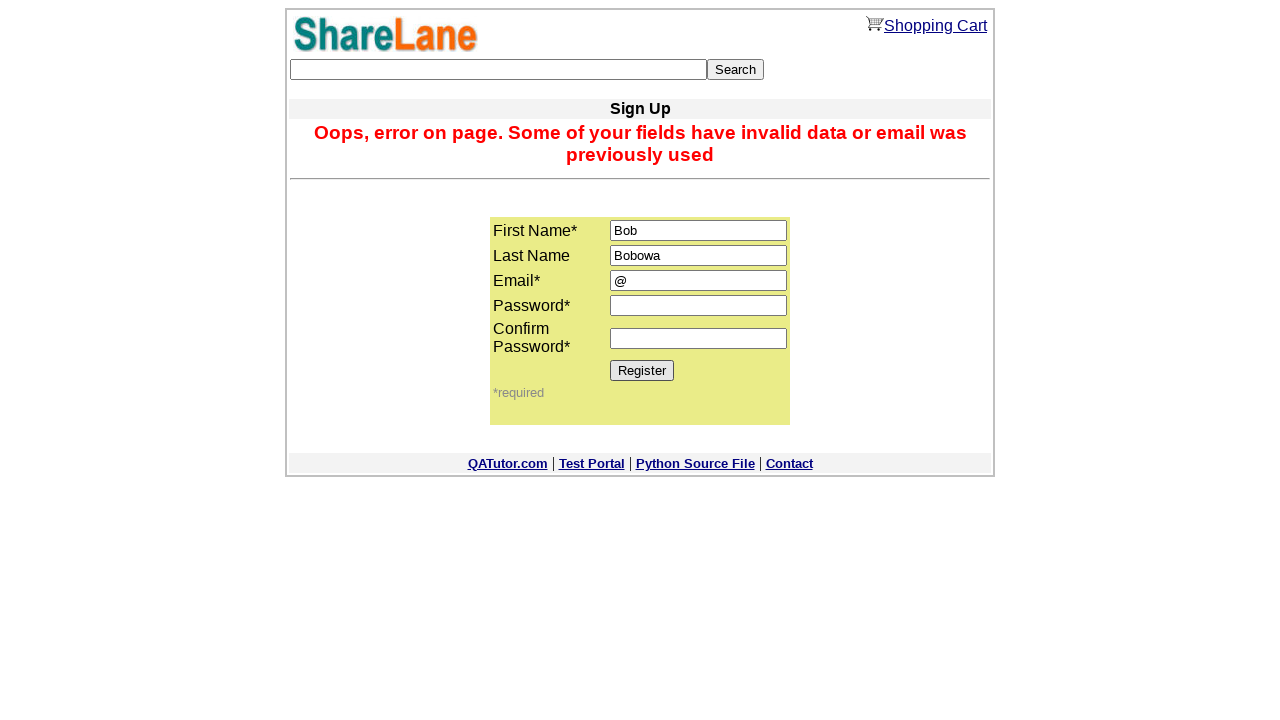

Verified error message is displayed for invalid email format
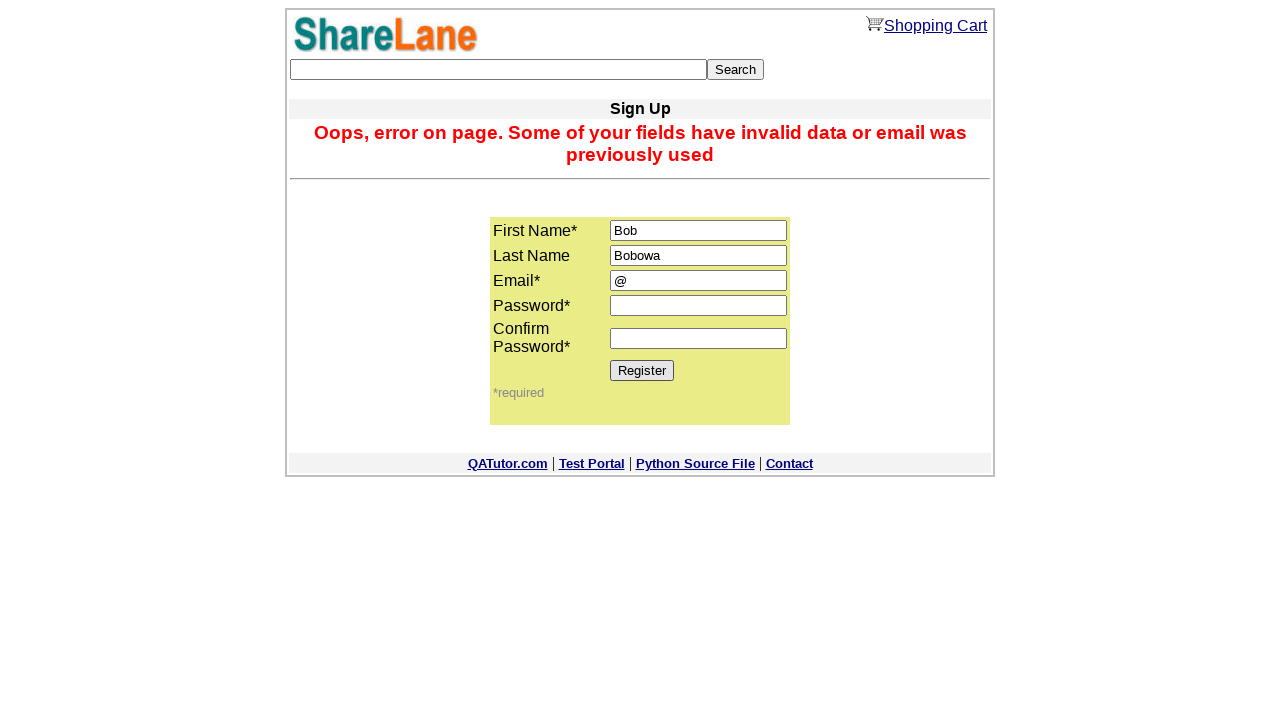

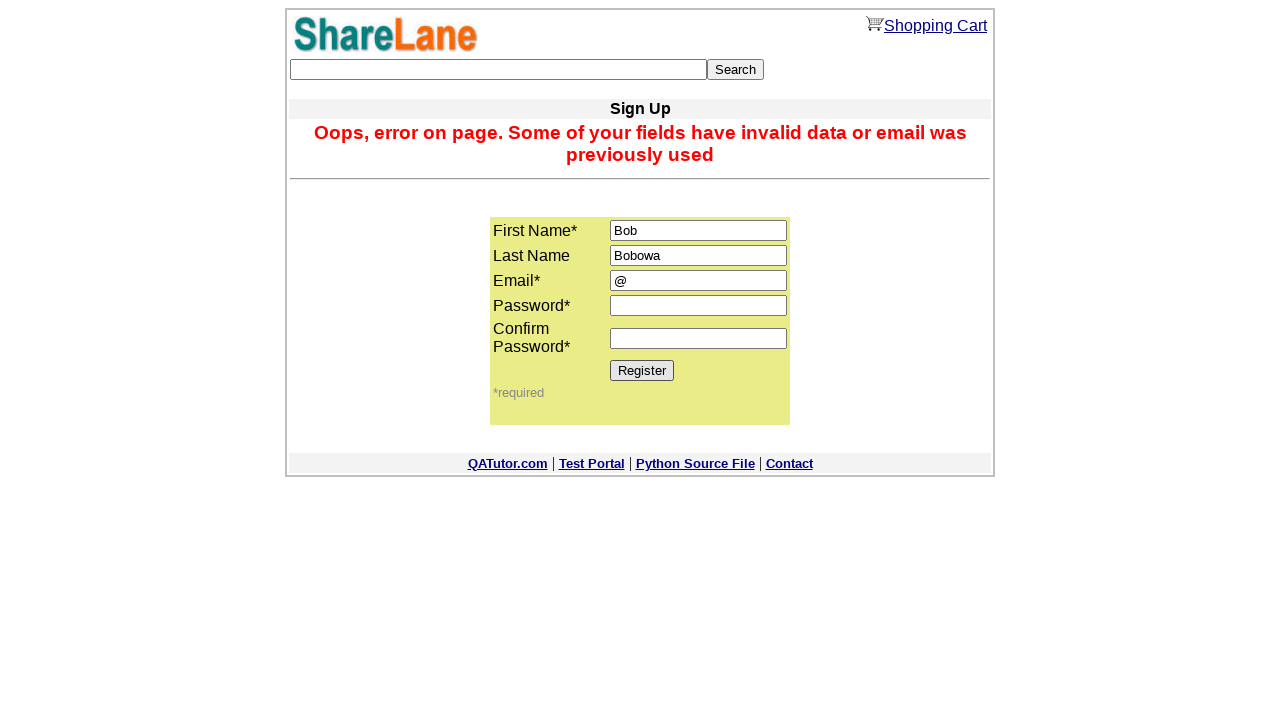